Tests keyboard and mouse events by typing uppercase text using SHIFT key, then performing double-click and right-click actions on a form input field.

Starting URL: https://seleniumautomationpractice.blogspot.com/2017/10/automation-testing-sample_28.html

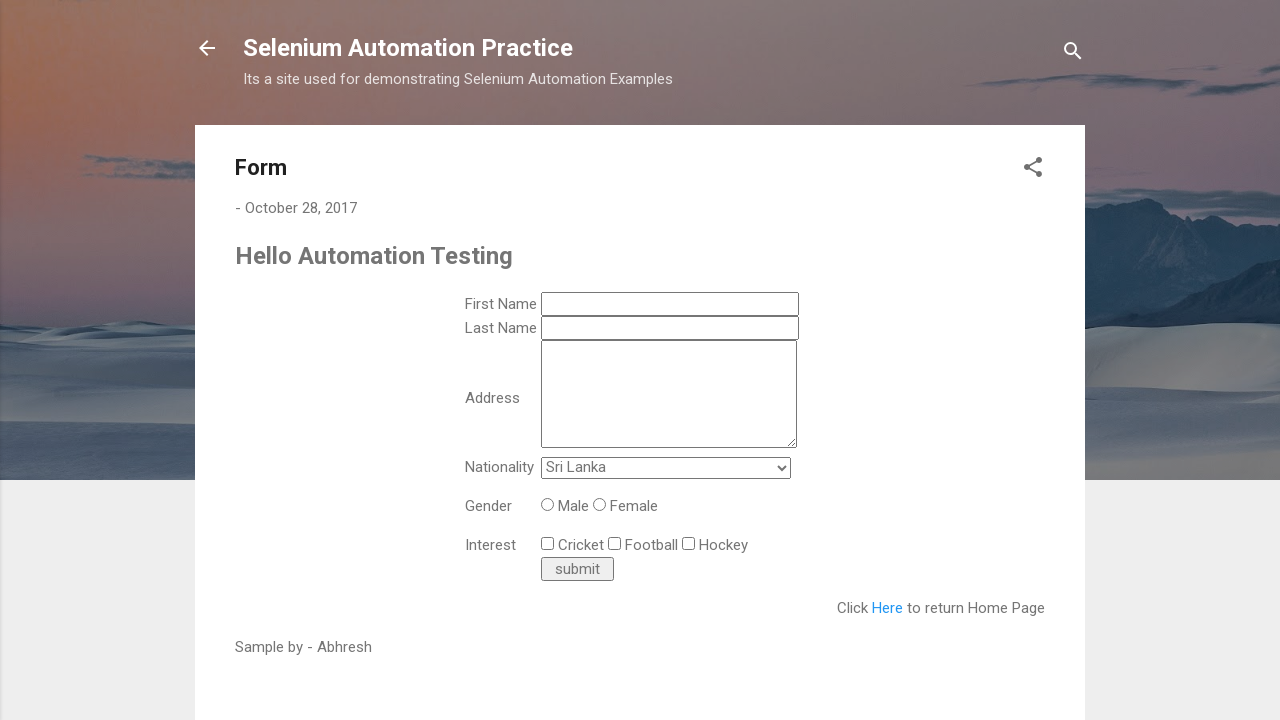

Clicked on first name input field at (670, 304) on #ts_first_name
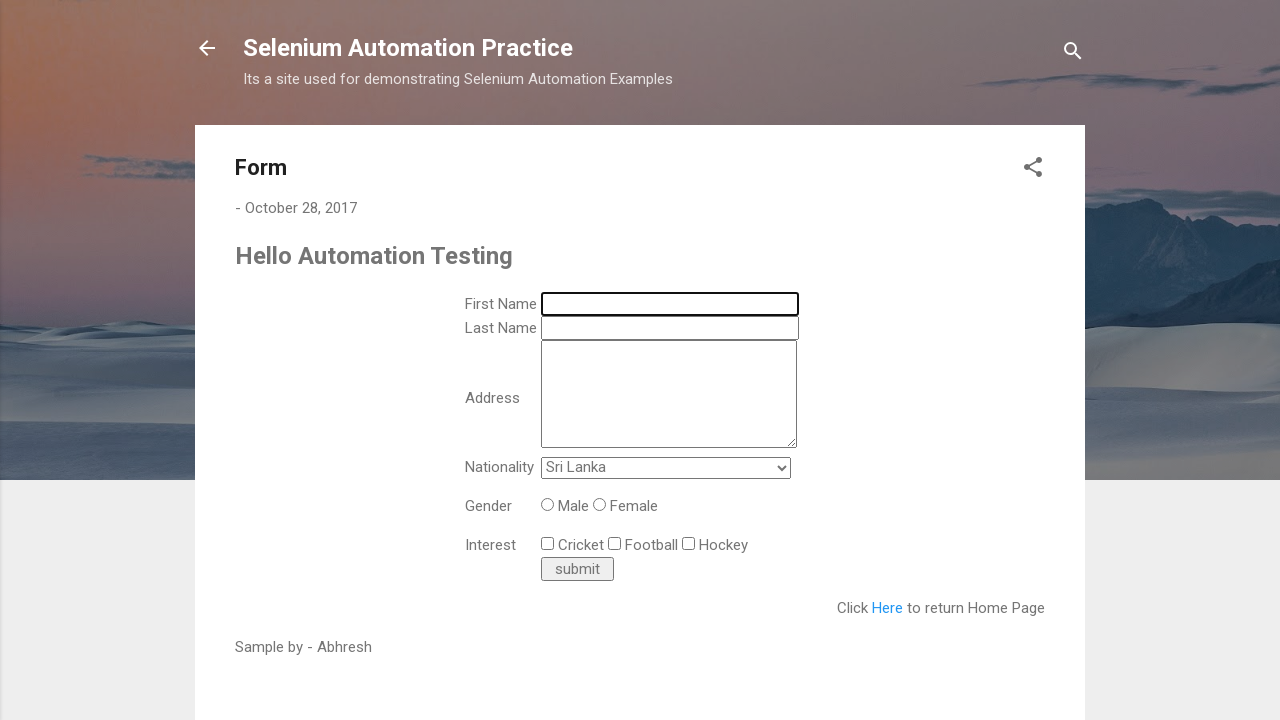

Pressed down SHIFT key
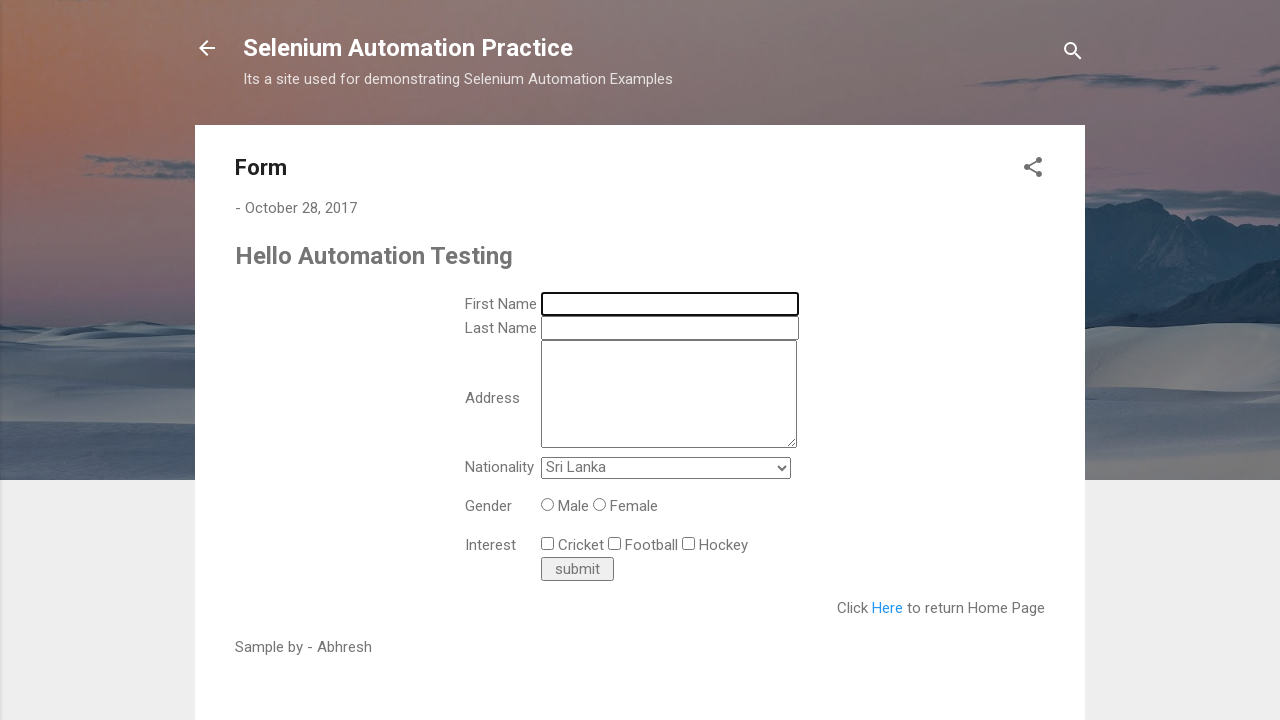

Typed 'abhresh' with SHIFT held (results in uppercase 'ABHRESH') on #ts_first_name
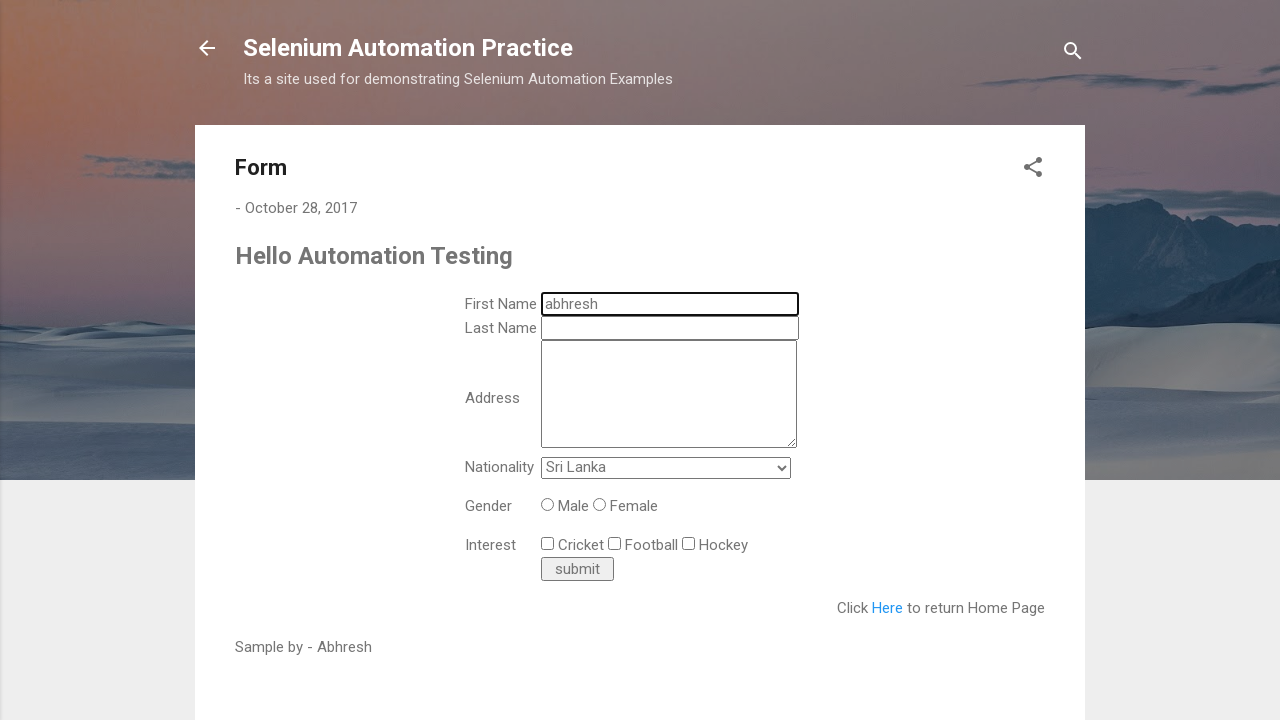

Released SHIFT key
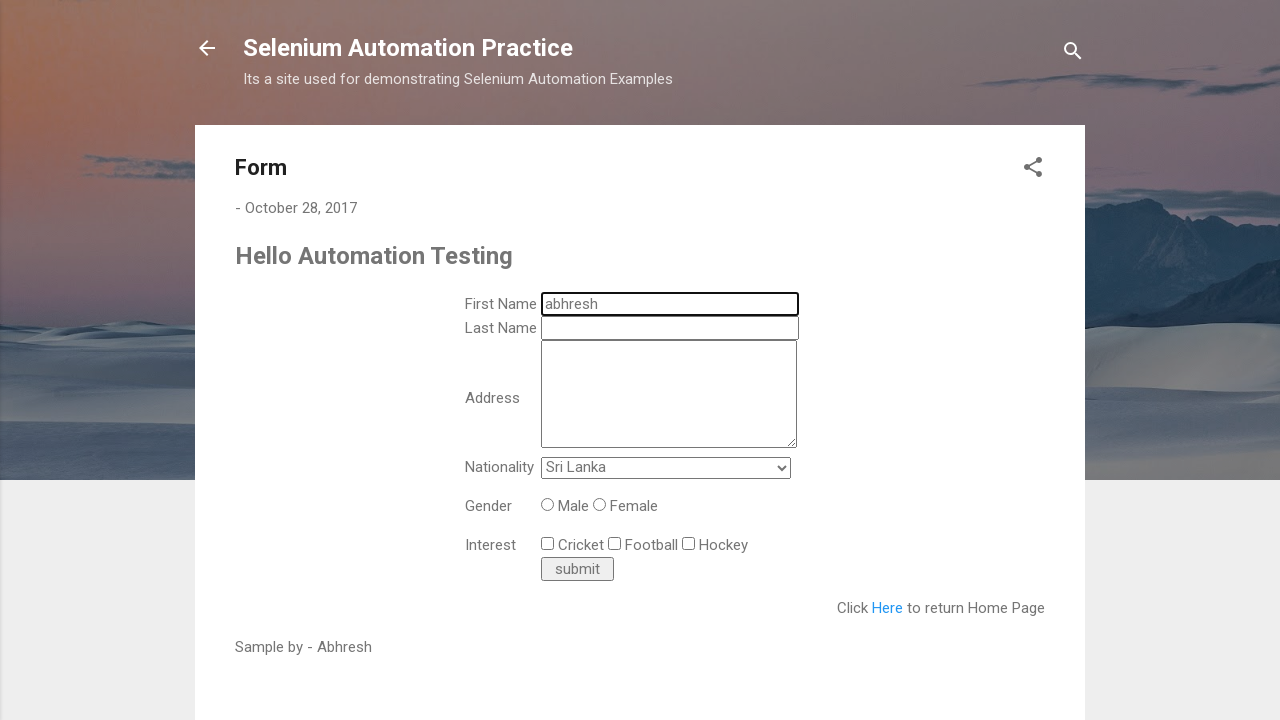

Double-clicked on first name field to select text at (670, 304) on #ts_first_name
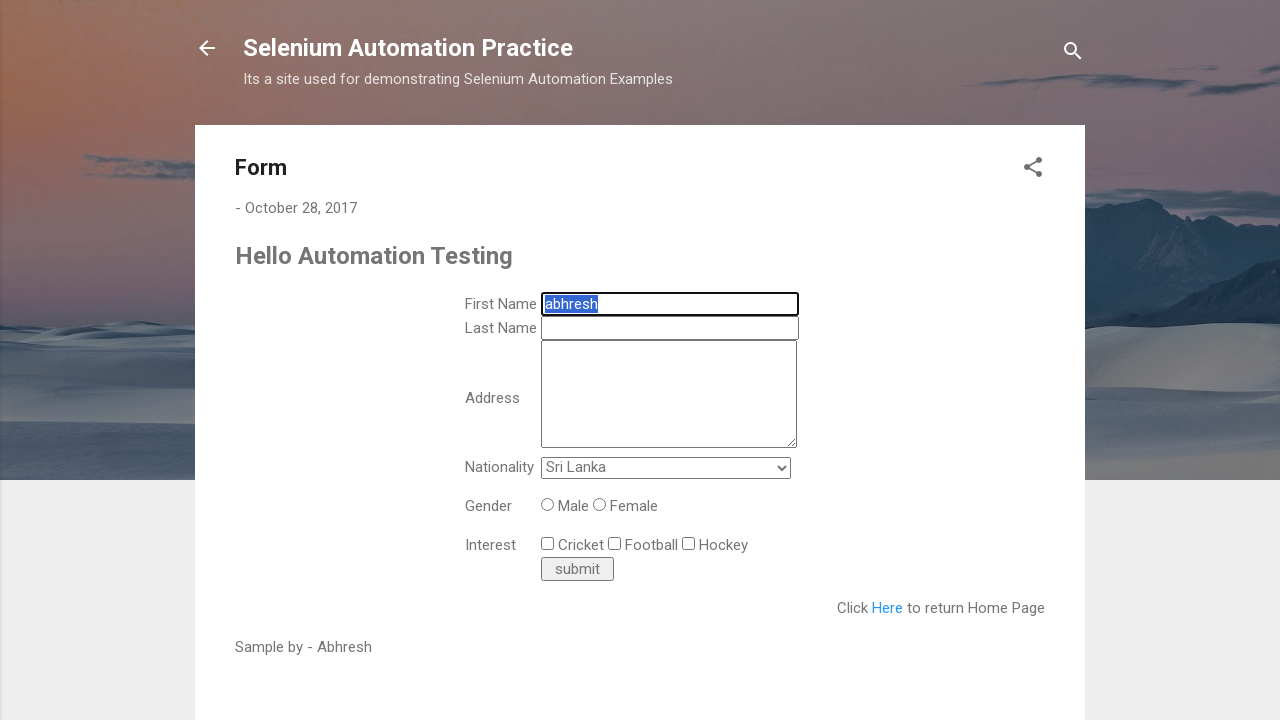

Right-clicked on first name field to open context menu at (670, 304) on #ts_first_name
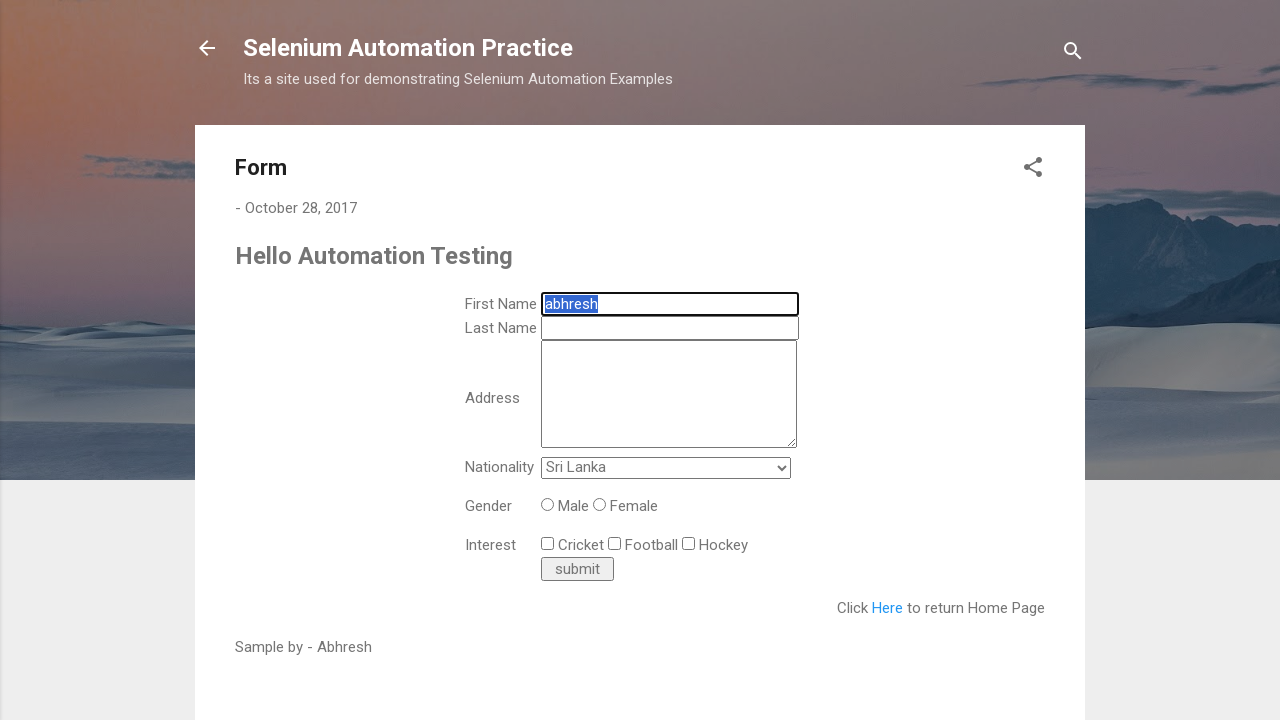

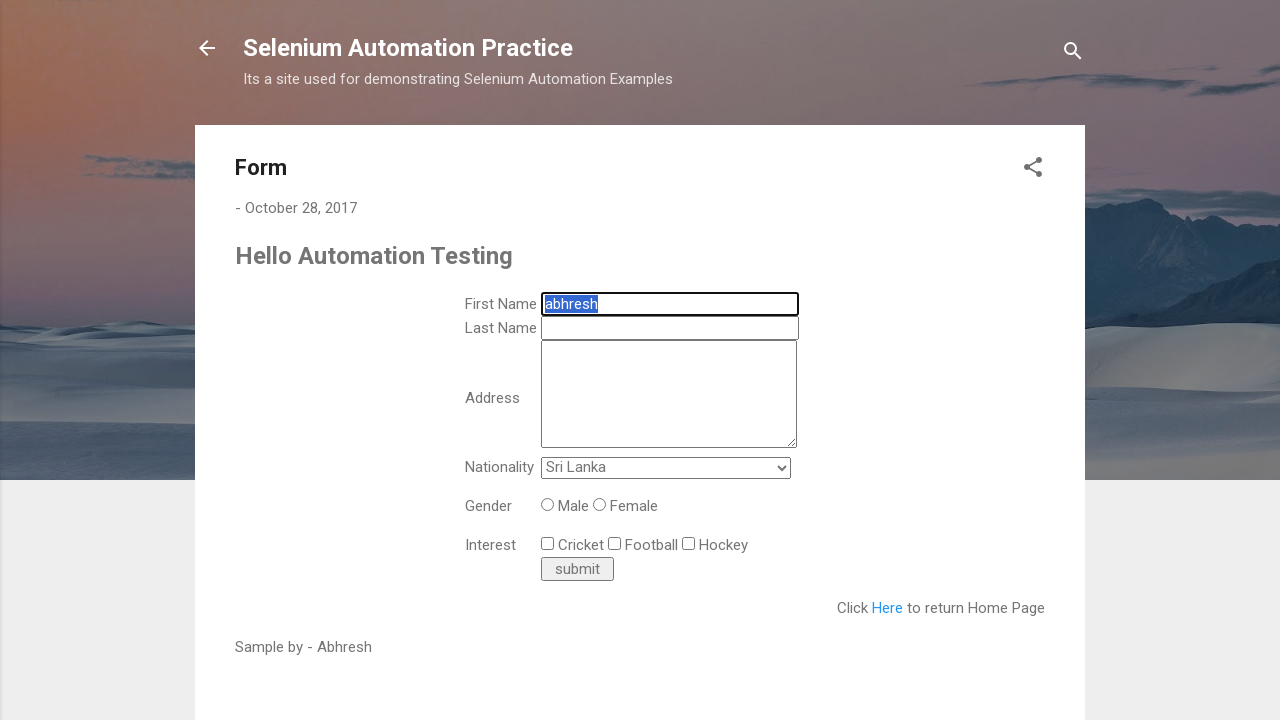